Solves a math captcha by calculating a mathematical expression, filling the answer, checking robot verification boxes, and submitting the form

Starting URL: http://suninjuly.github.io/math.html

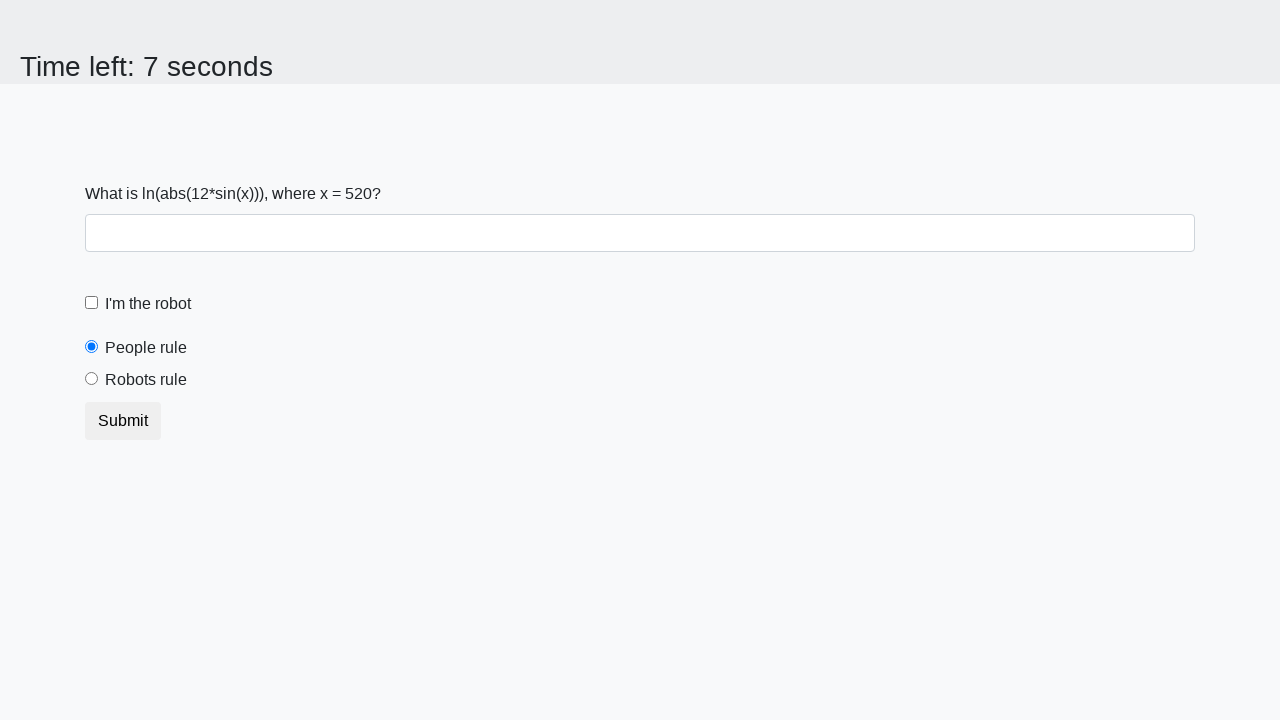

Located the input value element
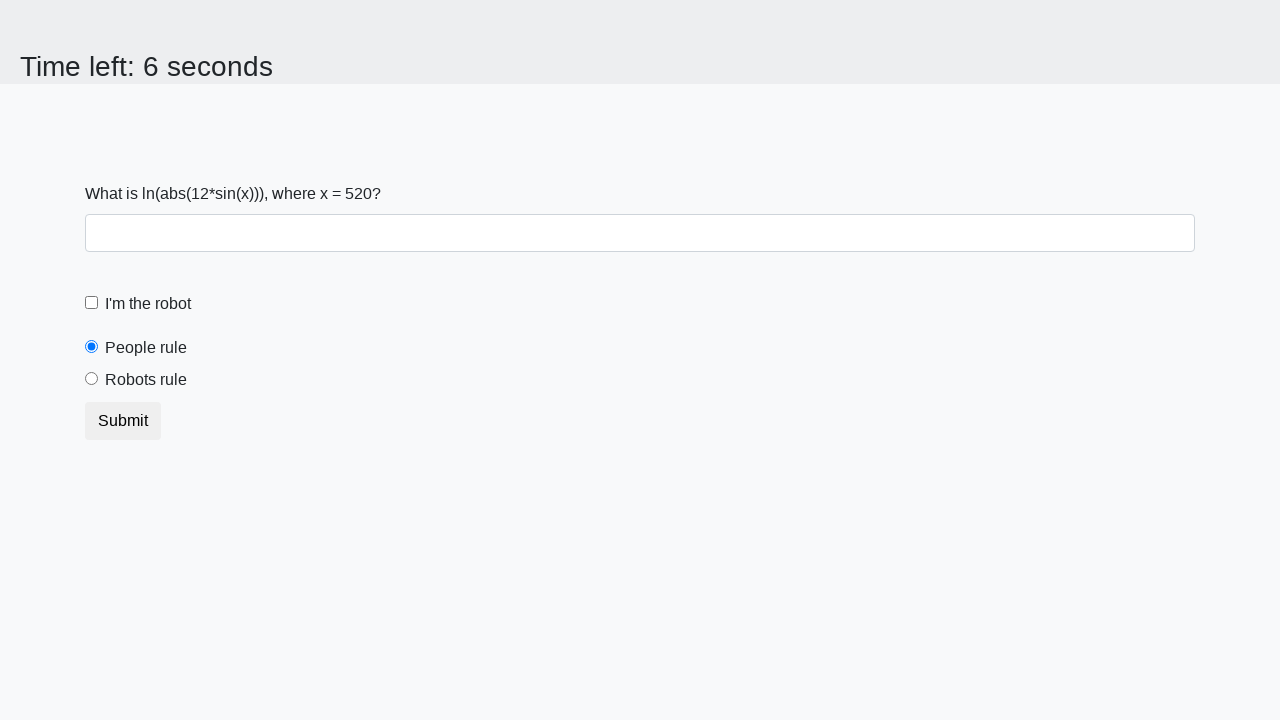

Extracted the mathematical expression value from the page
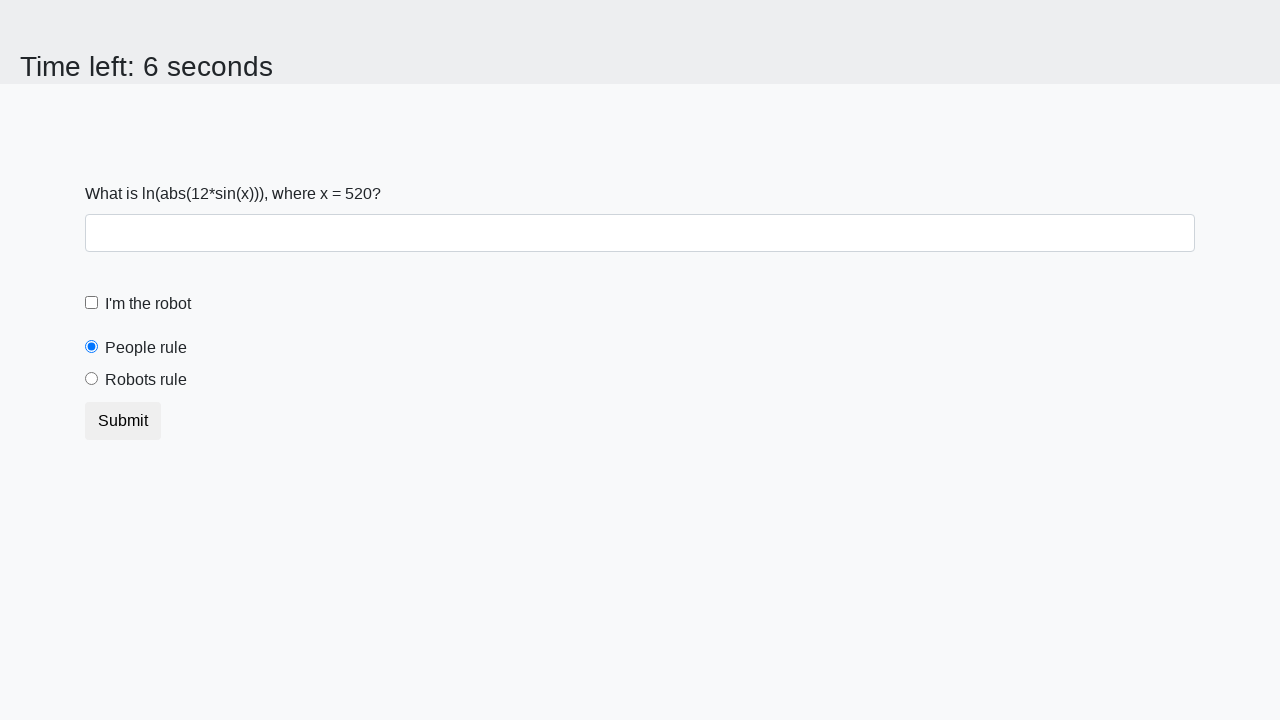

Calculated the math captcha answer: 2.4826994951256984
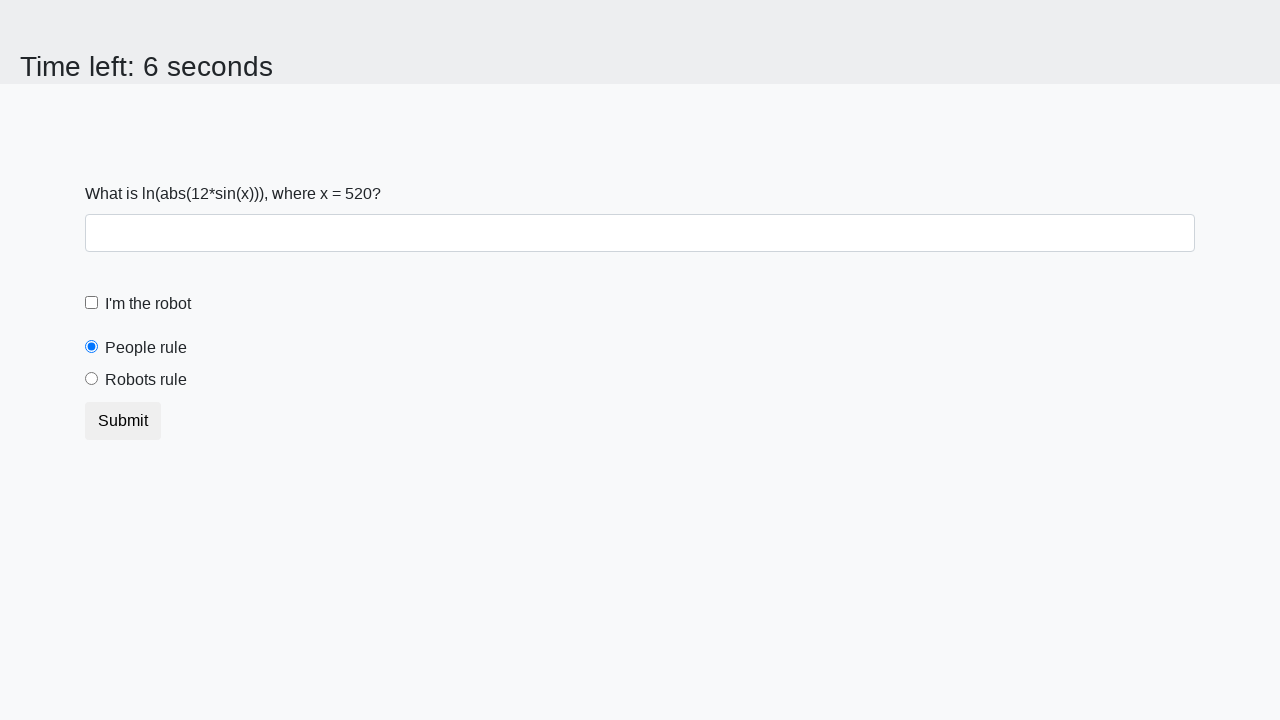

Filled the answer field with the calculated result on //*[@id="answer"]
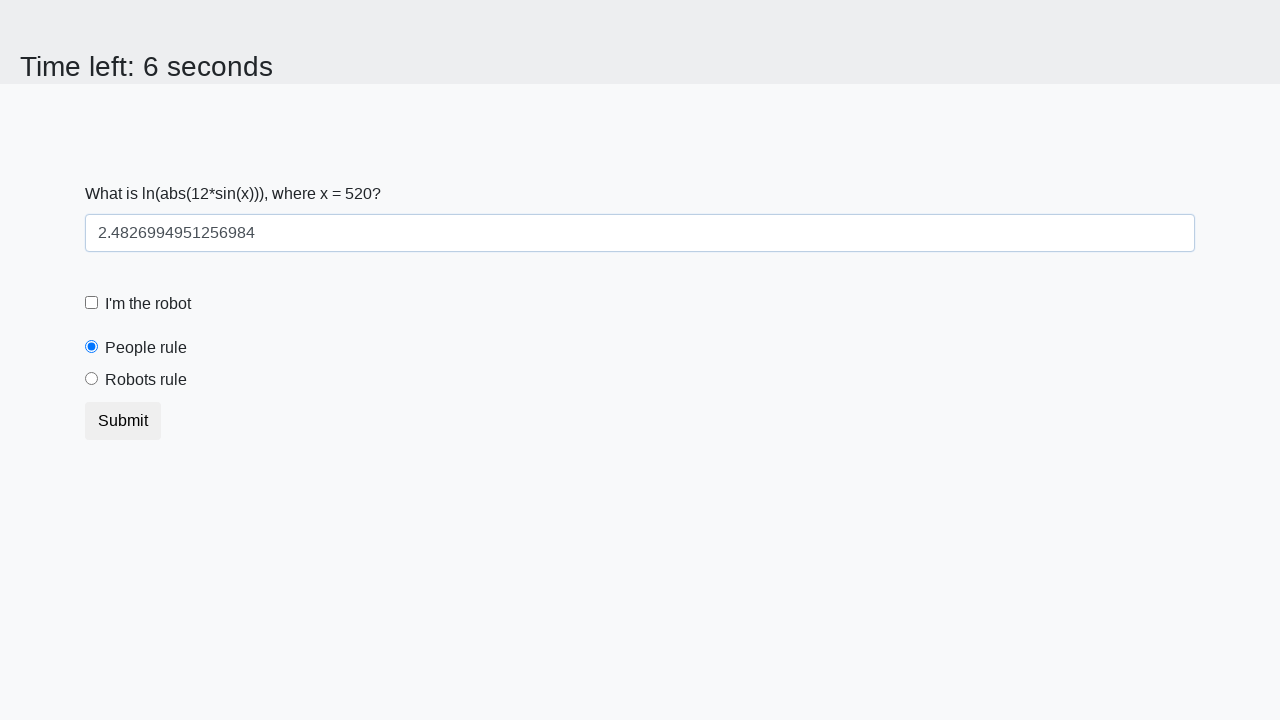

Clicked the robot verification checkbox at (92, 303) on xpath=//*[@id="robotCheckbox"]
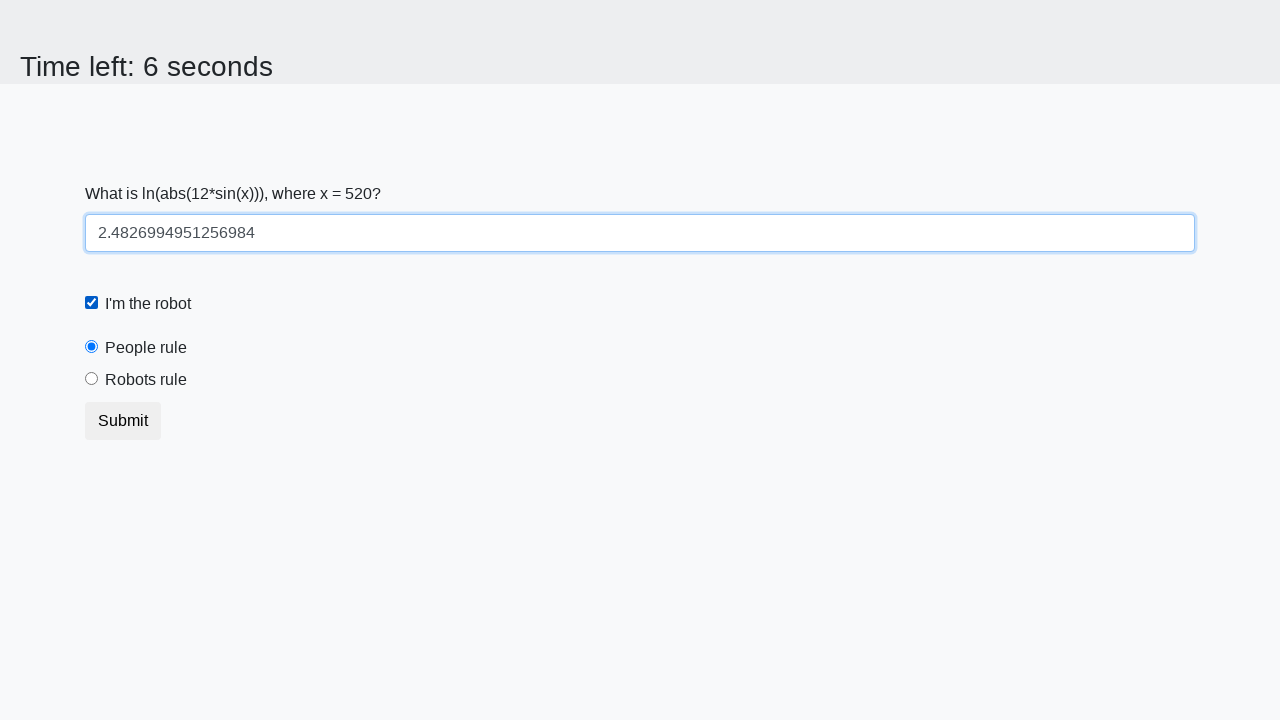

Selected the robots rule radio button at (92, 379) on xpath=//*[@id="robotsRule"]
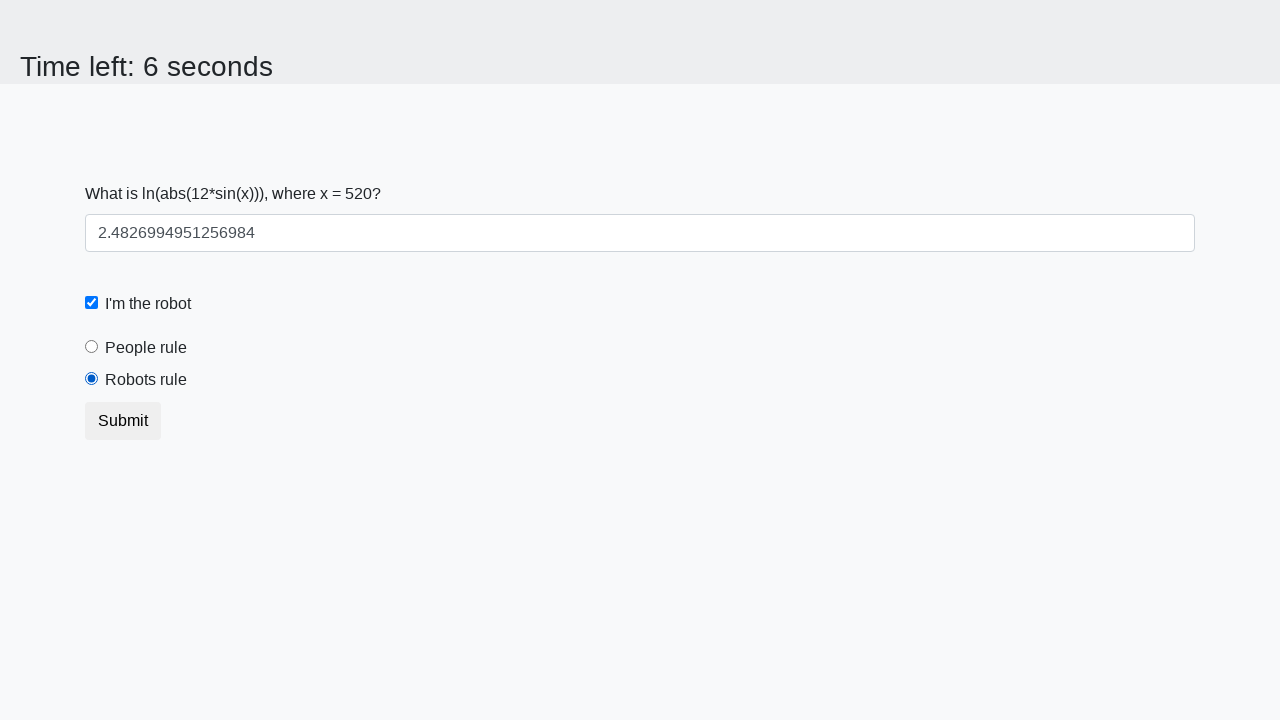

Clicked the submit button to complete the form at (123, 421) on xpath=/html/body/div/form/button
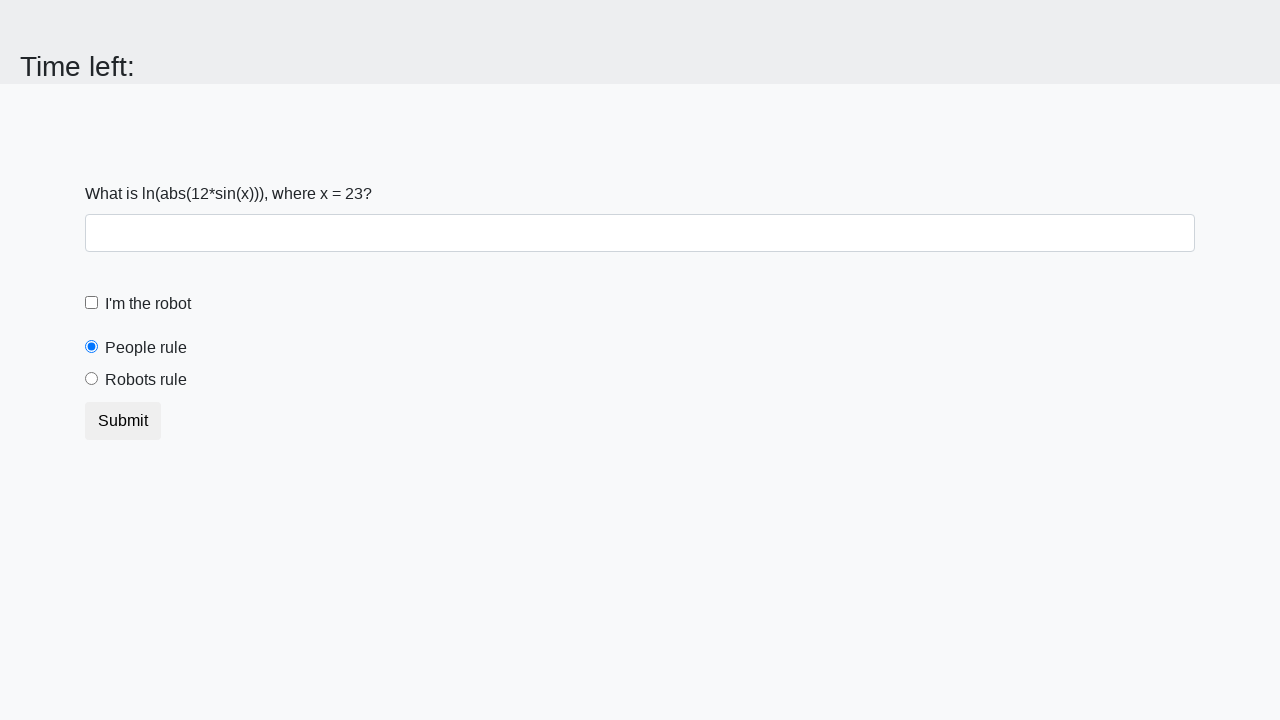

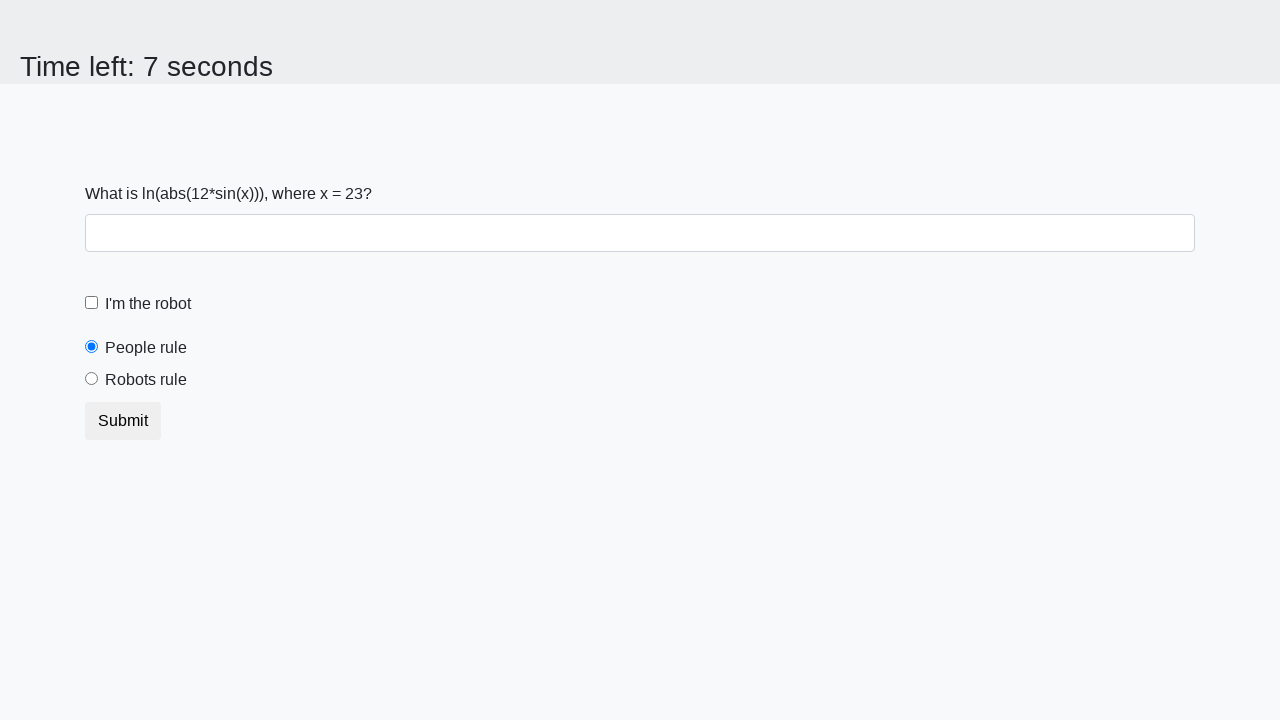